Tests login form validation when password field is left empty

Starting URL: https://www.saucedemo.com/

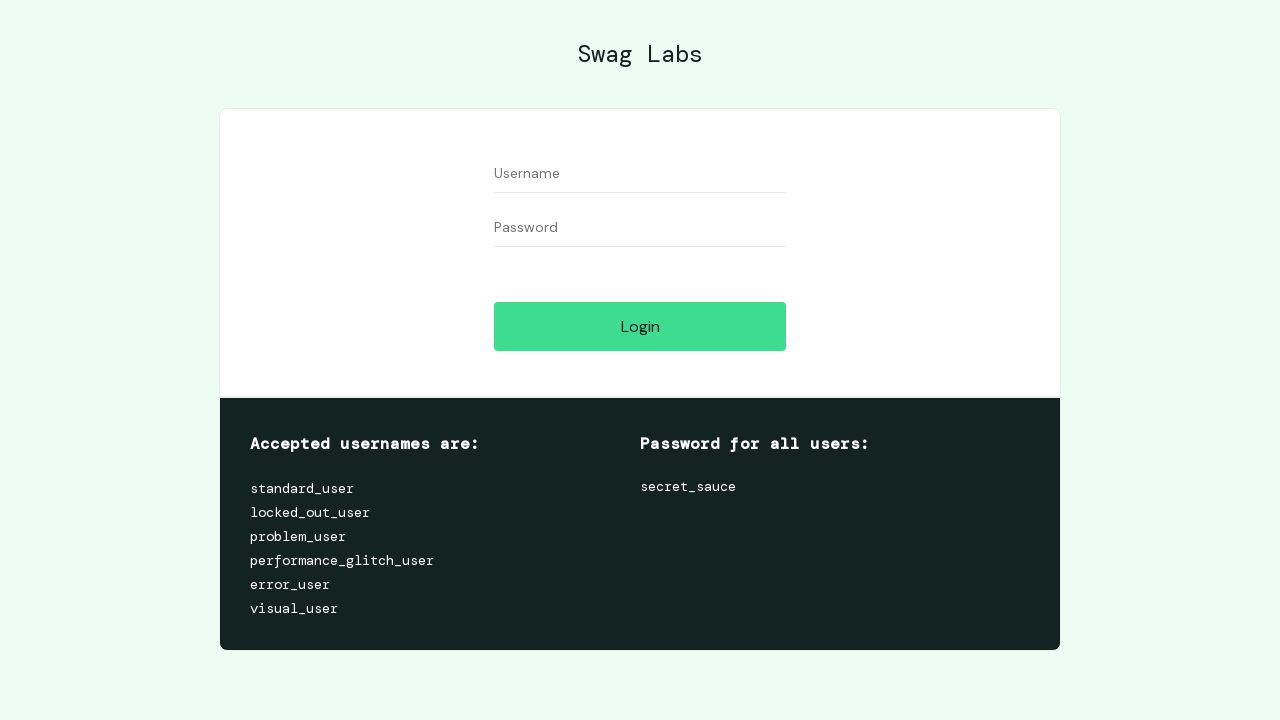

Filled username field with 'standard_user' on #user-name
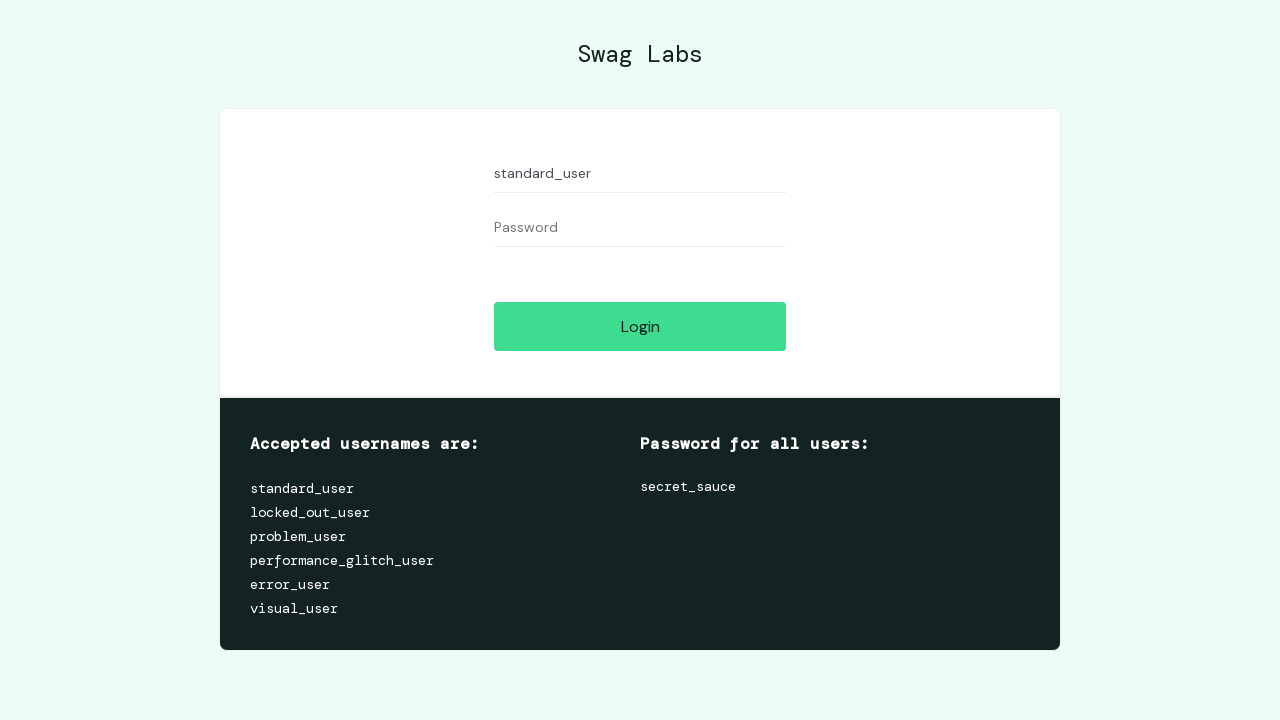

Clicked login button without entering password at (640, 326) on #login-button
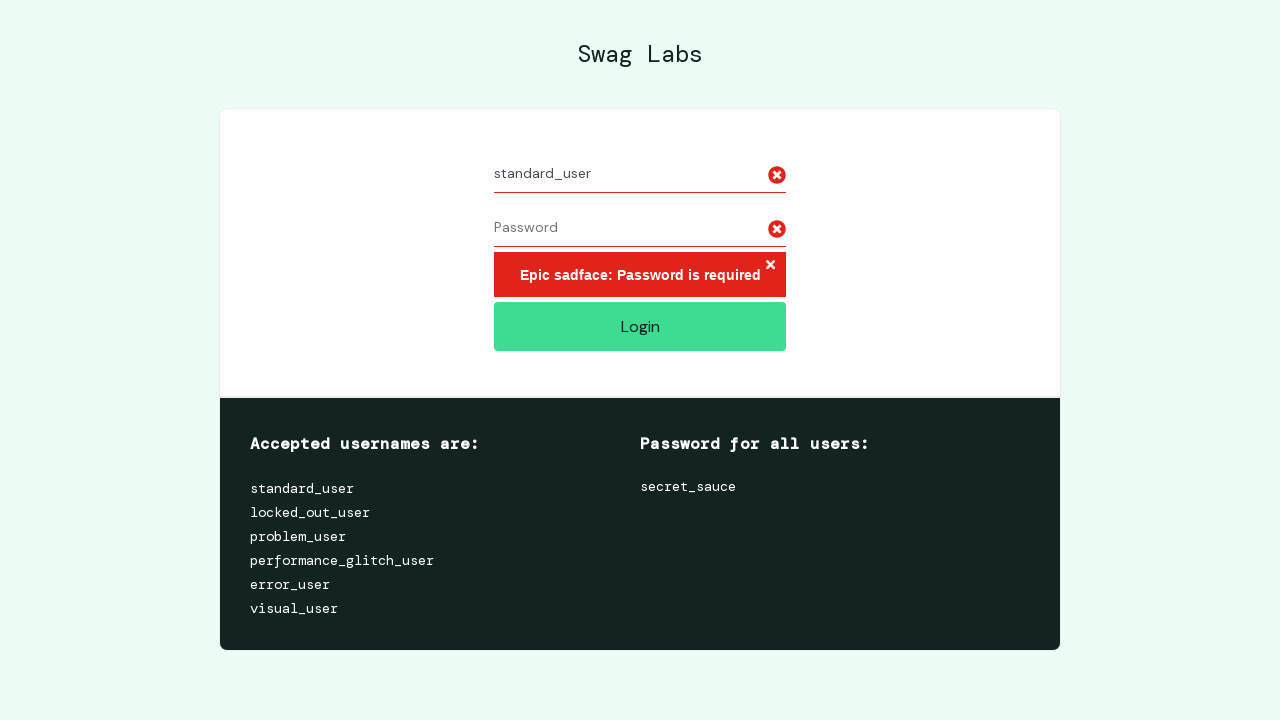

Error message element appeared
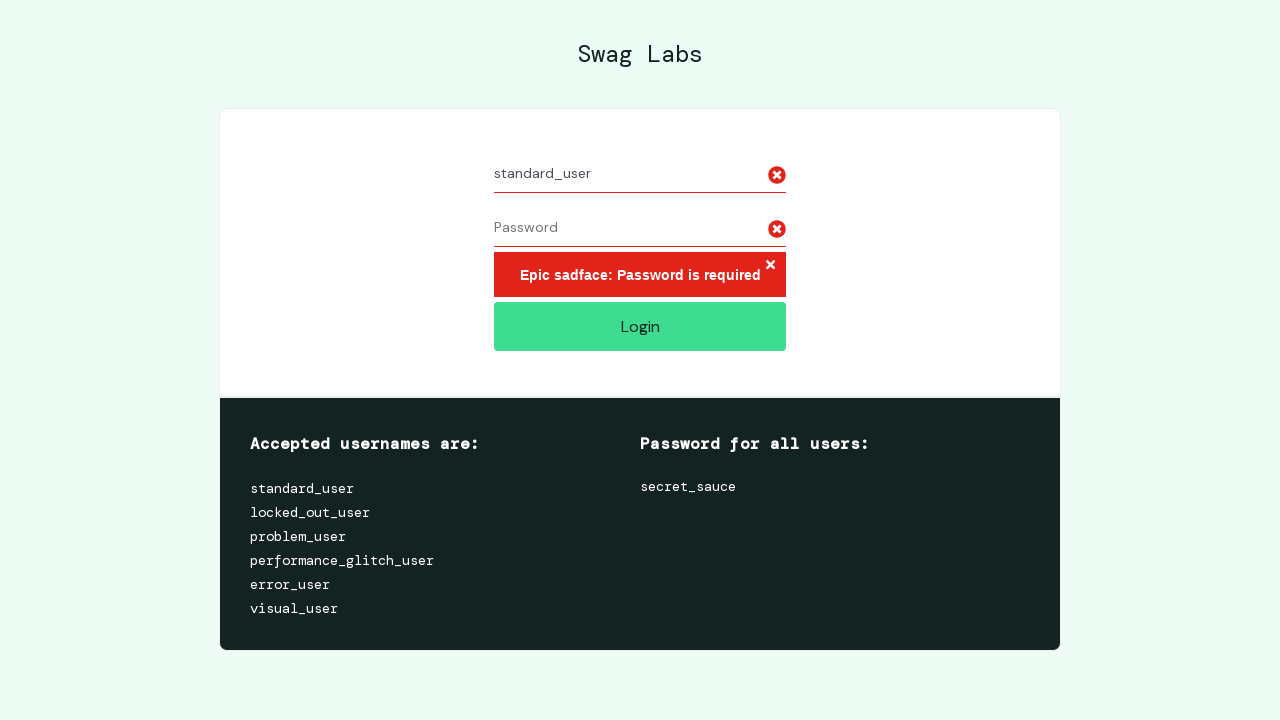

Extracted error message text
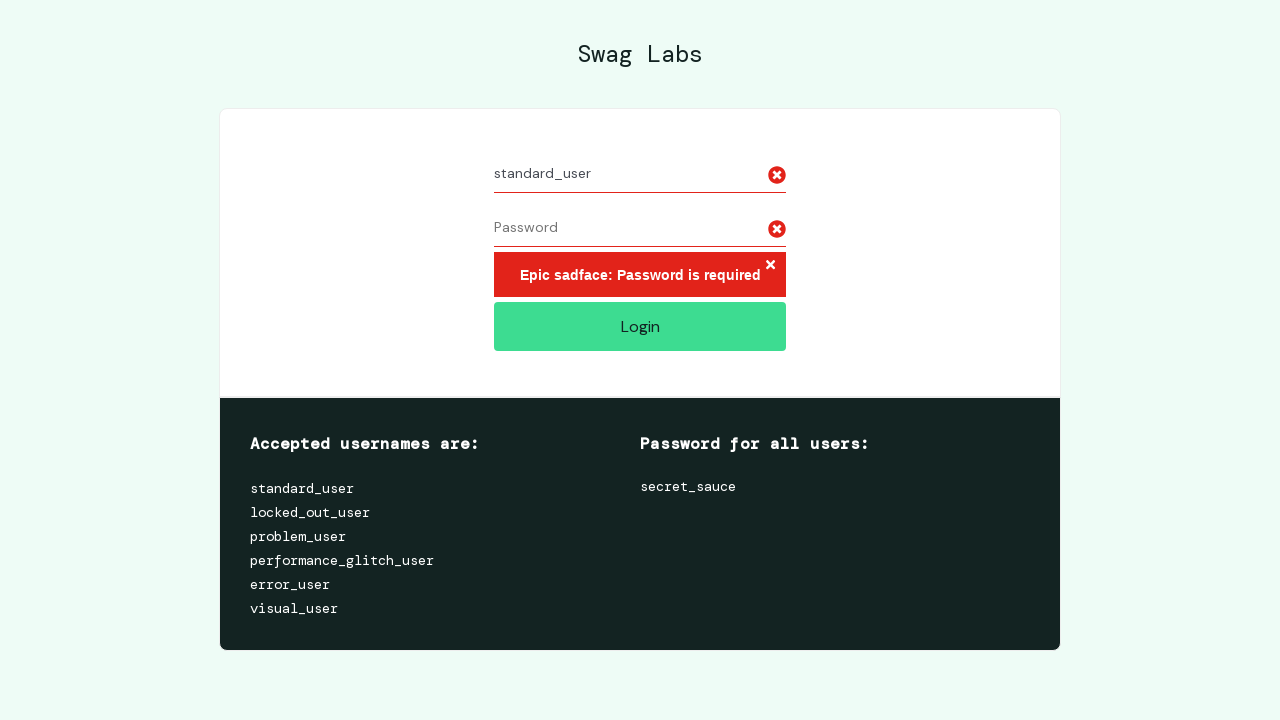

Verified error message matches expected text: 'Epic sadface: Password is required'
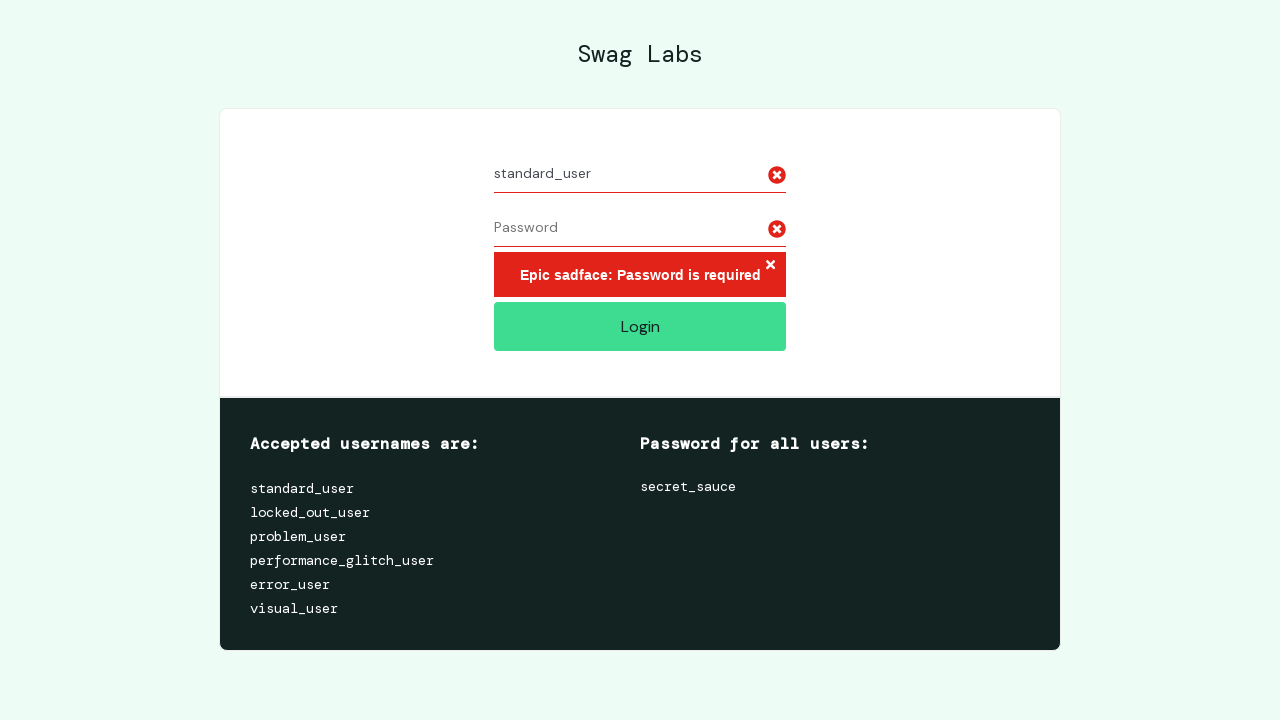

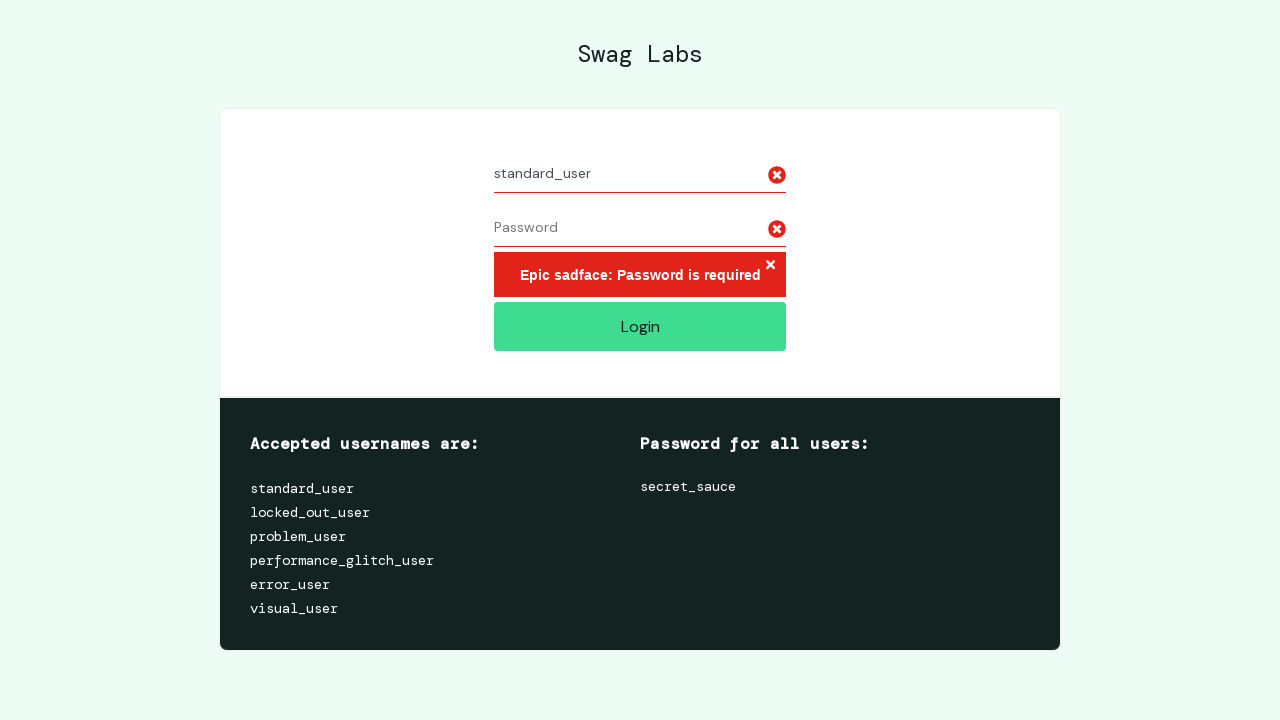